Tests form submission with a first name that exceeds the maximum allowed length, verifying that validation fails.

Starting URL: https://testpages.eviltester.com/styled/validation/input-validation.html

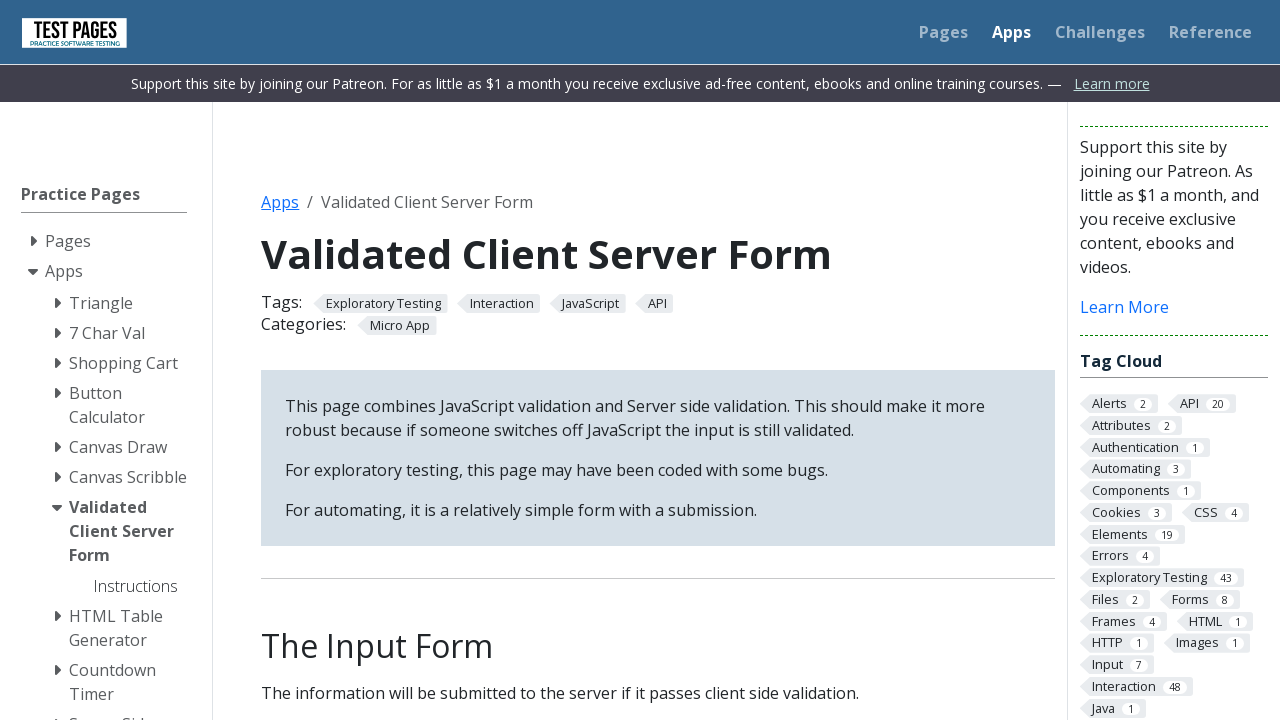

Filled first name field with overly long value exceeding maximum length on internal:label="First name:"i
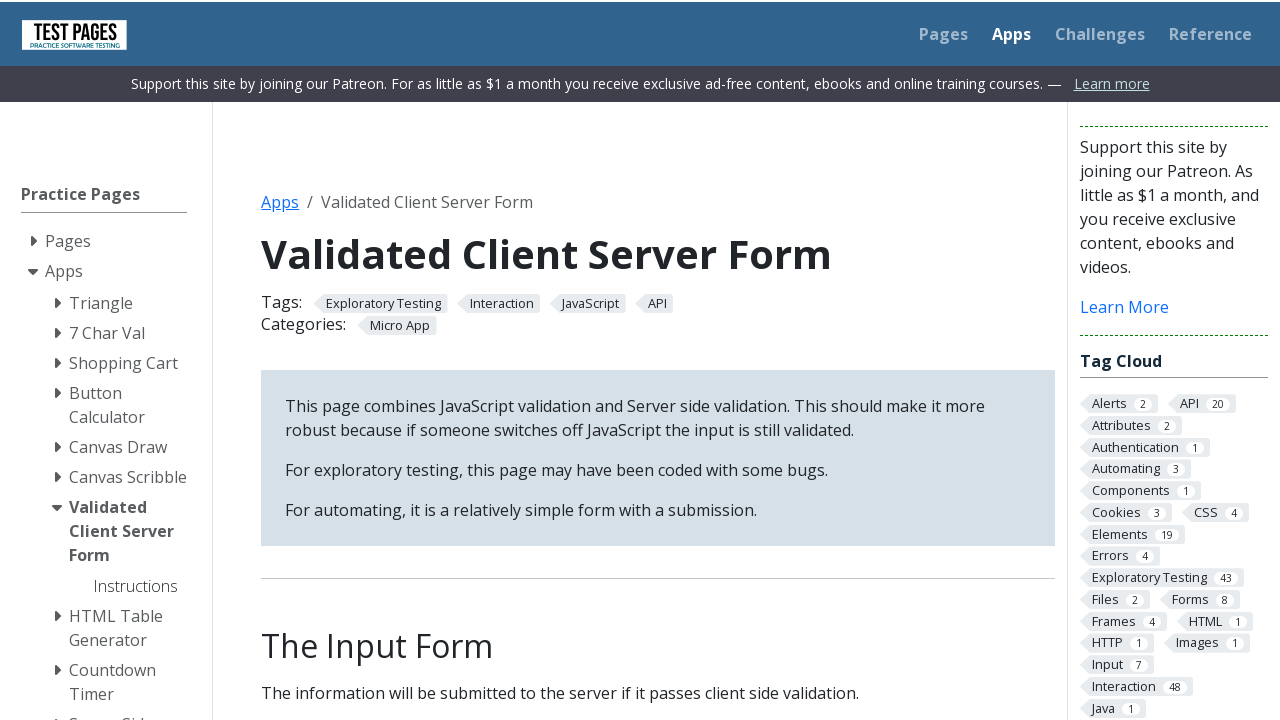

Filled last name field with 'Wojciechowska' on internal:label="Last name:"i
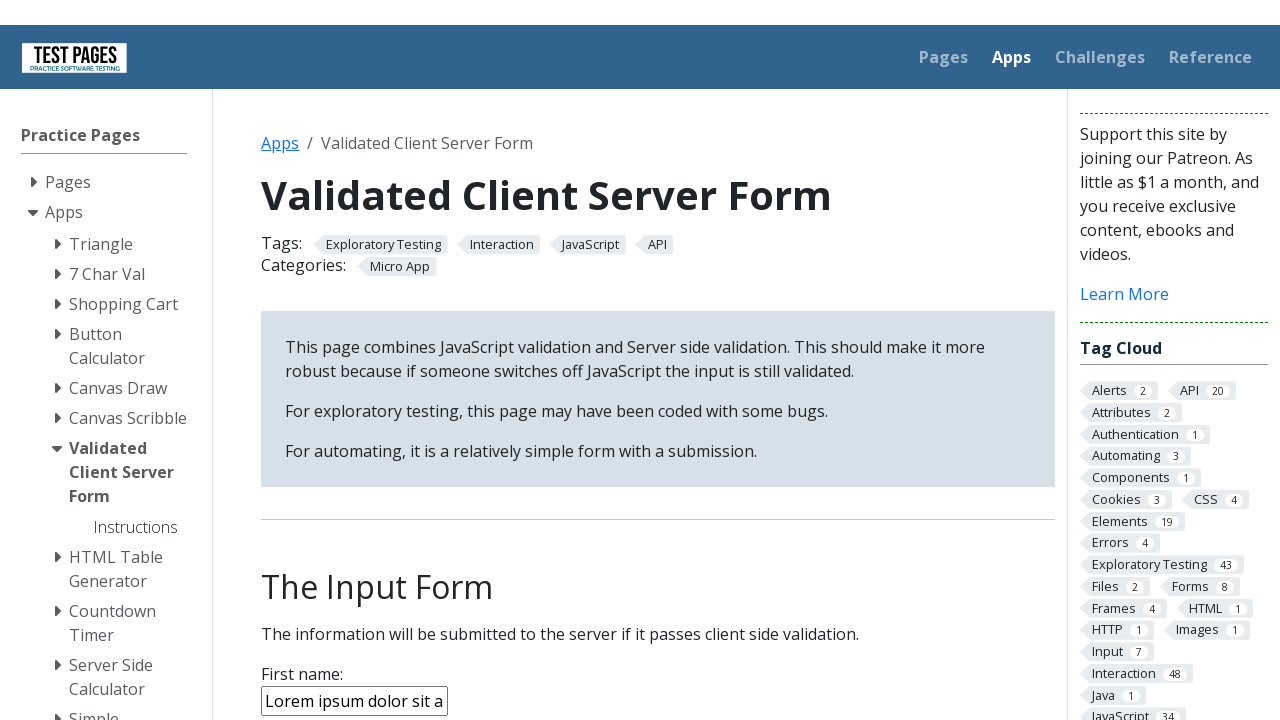

Filled age field with '152' on internal:label="Age:"i
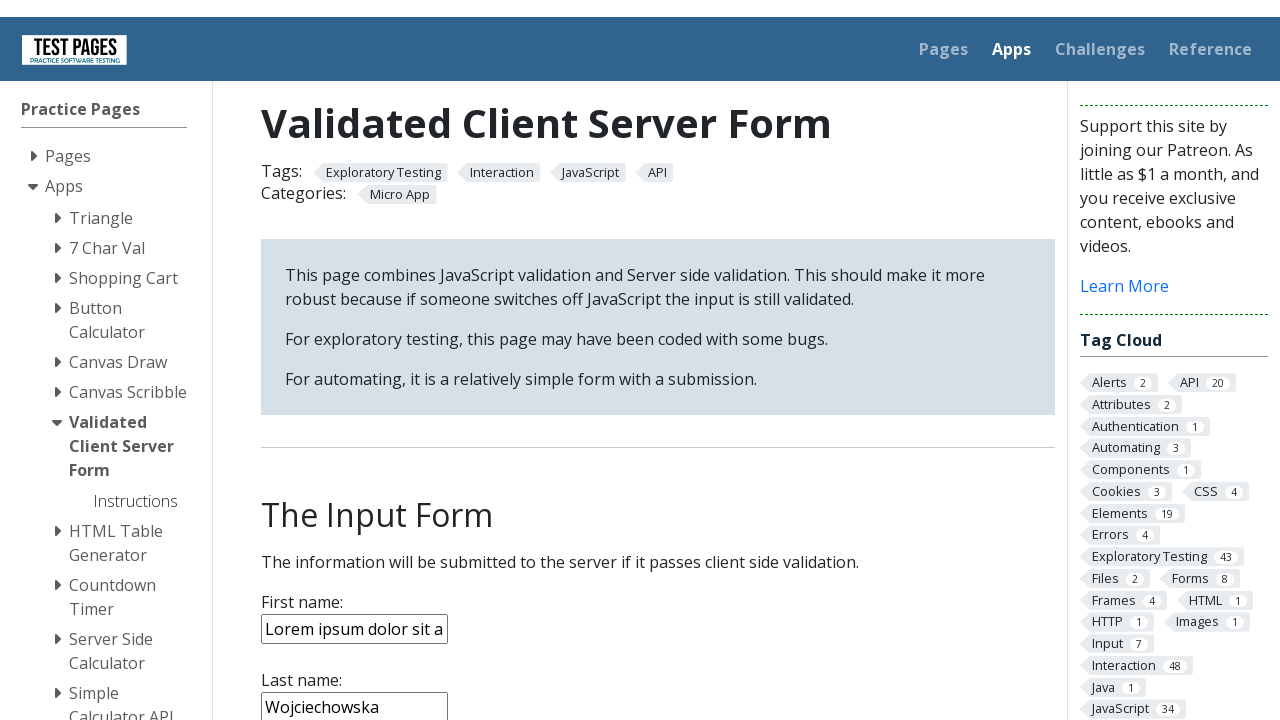

Filled notes field with 'Testing filling data' on internal:label="Notes:"i
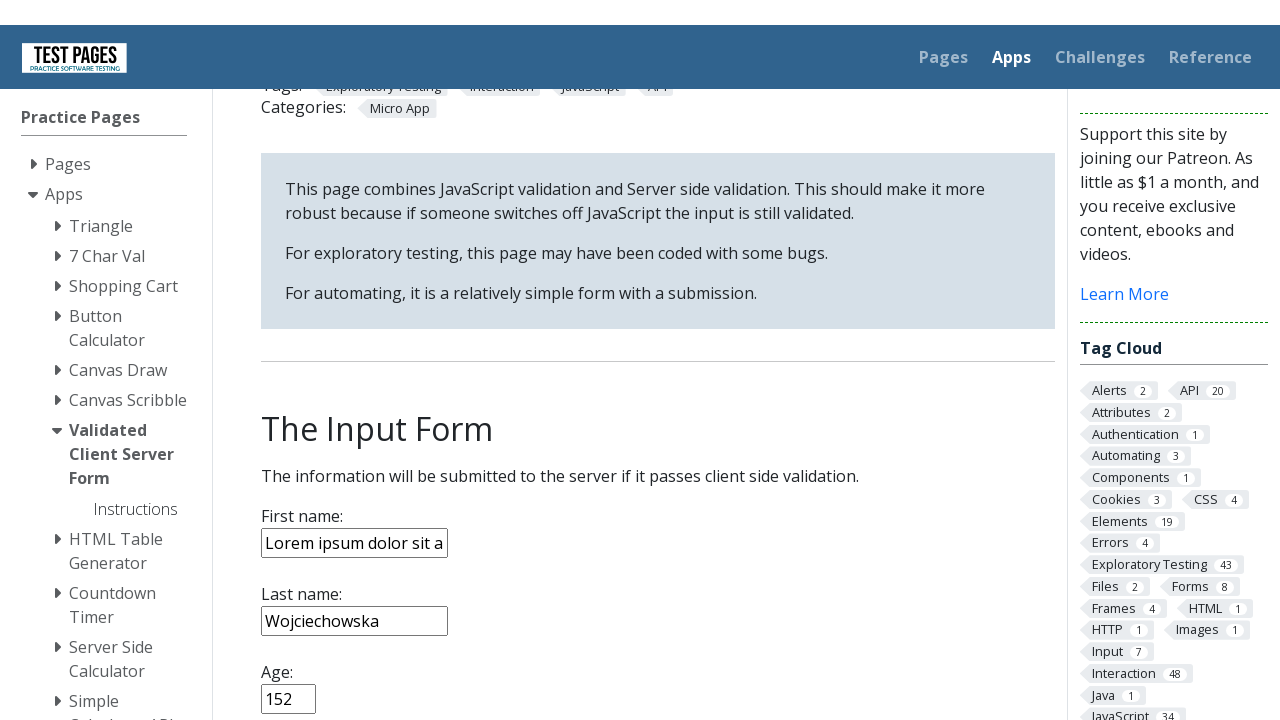

Selected 'Poland' from country dropdown on internal:role=combobox[name="Country:"i]
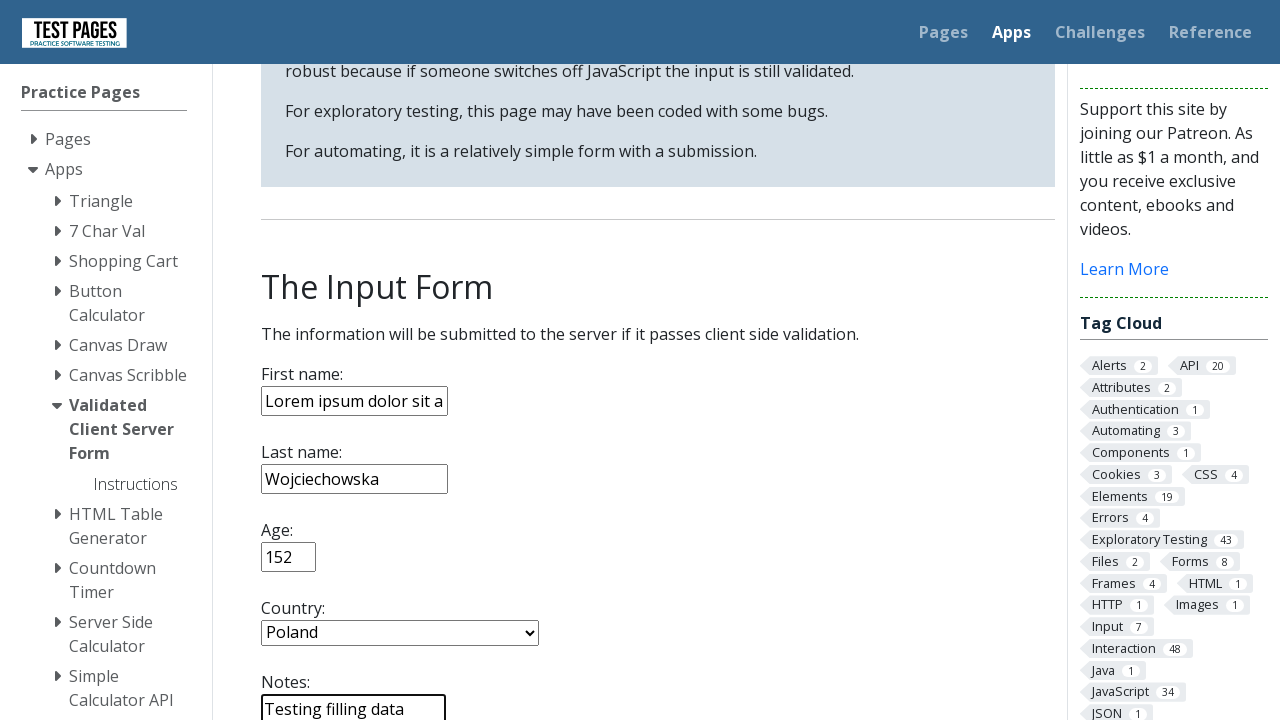

Clicked submit button to submit form with invalid first name at (296, 368) on internal:role=button[name="submit"i]
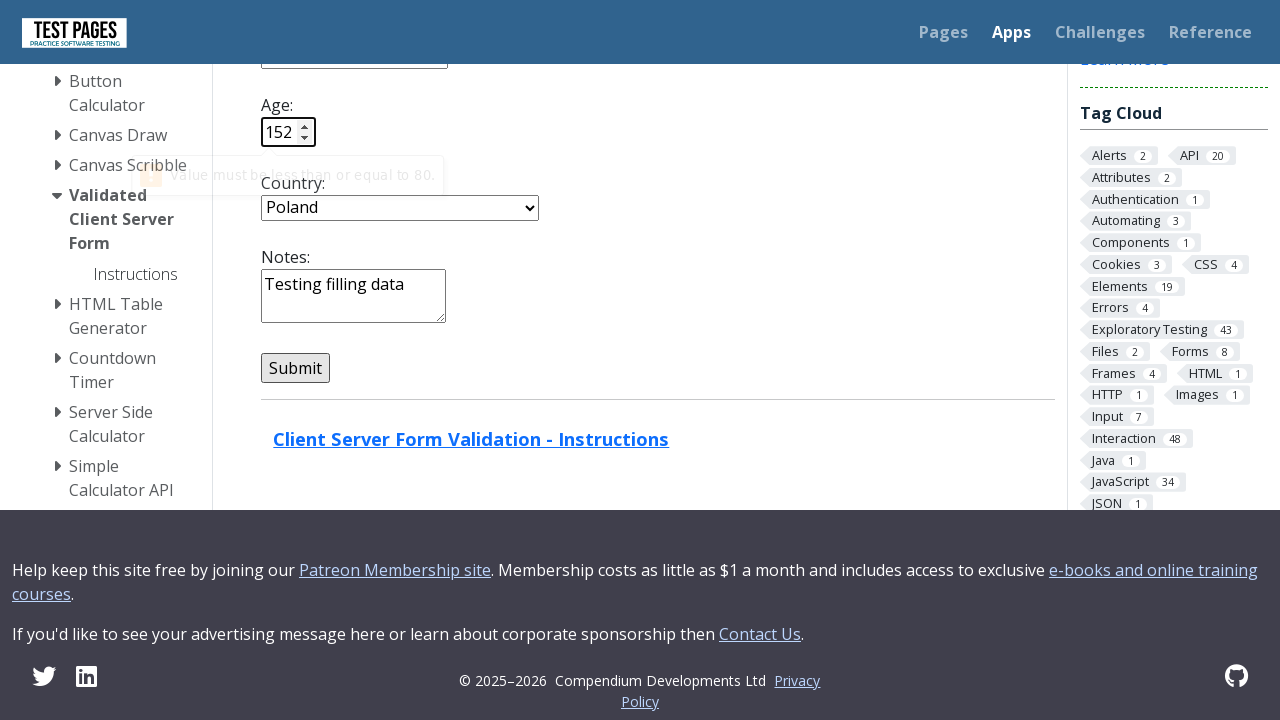

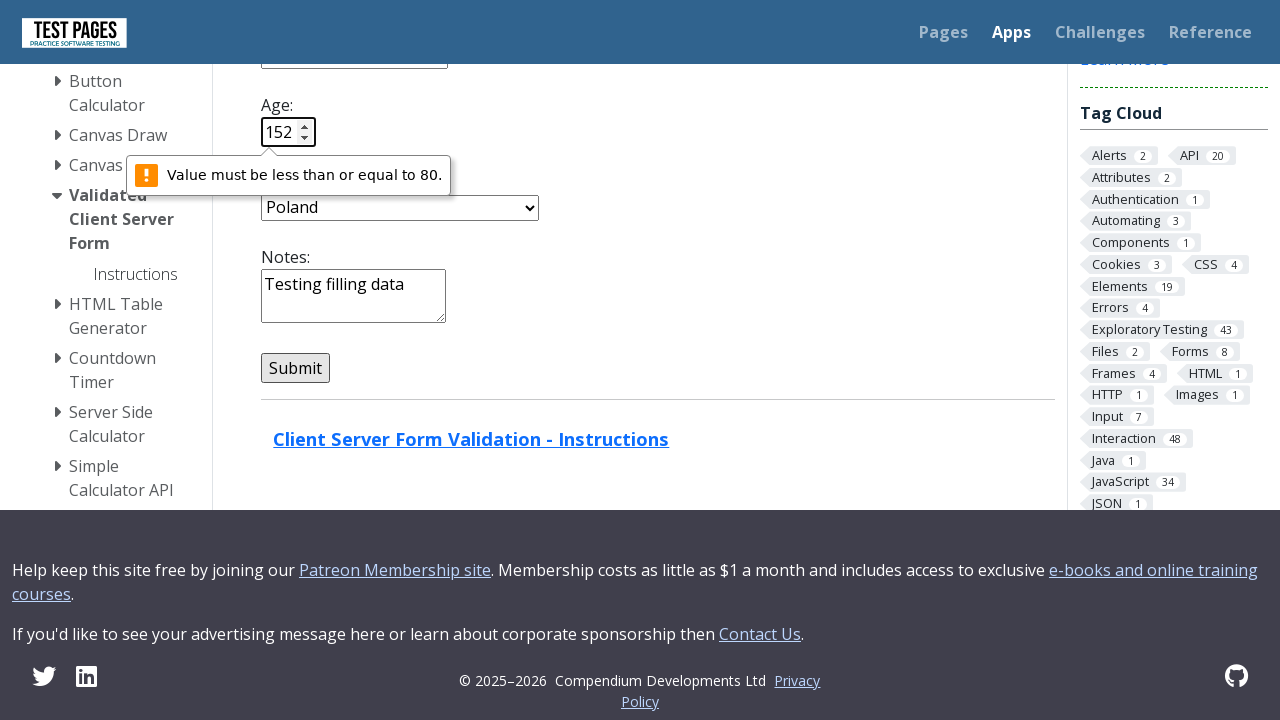